Tests adding todo items by filling the input field and pressing Enter, then verifying the items appear in the list

Starting URL: https://demo.playwright.dev/todomvc

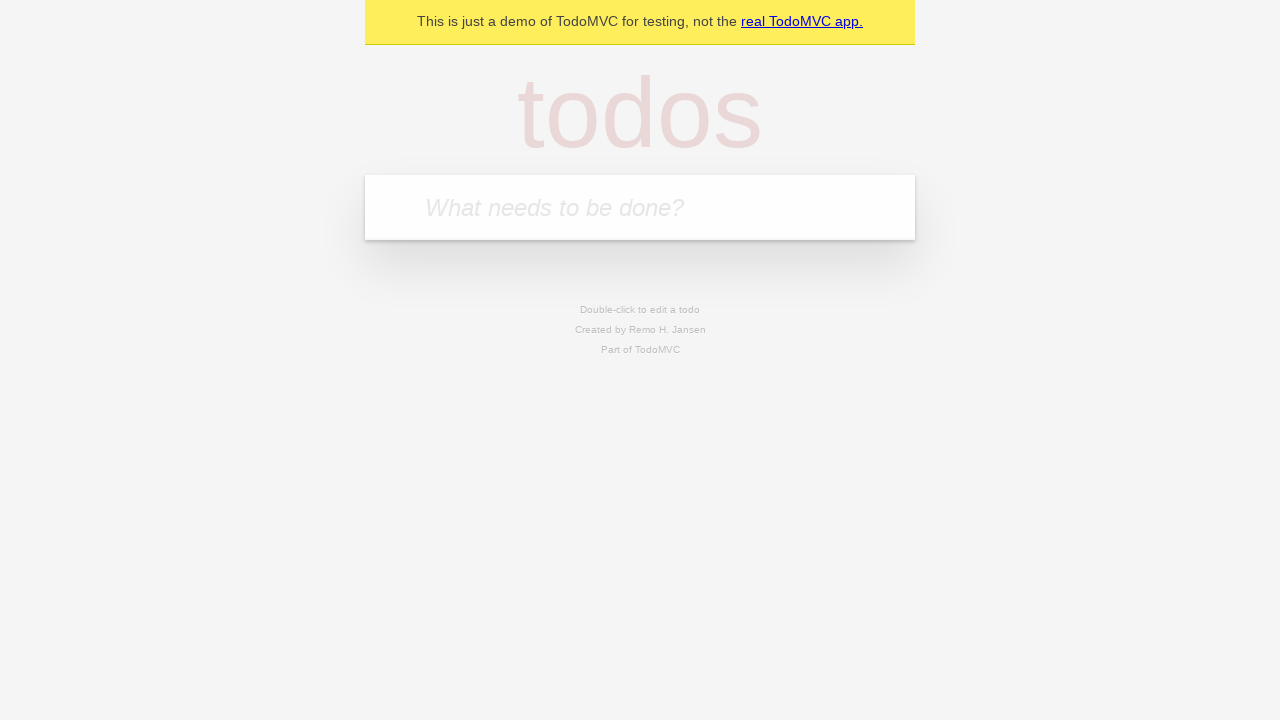

Located the todo input field with placeholder 'What needs to be done?'
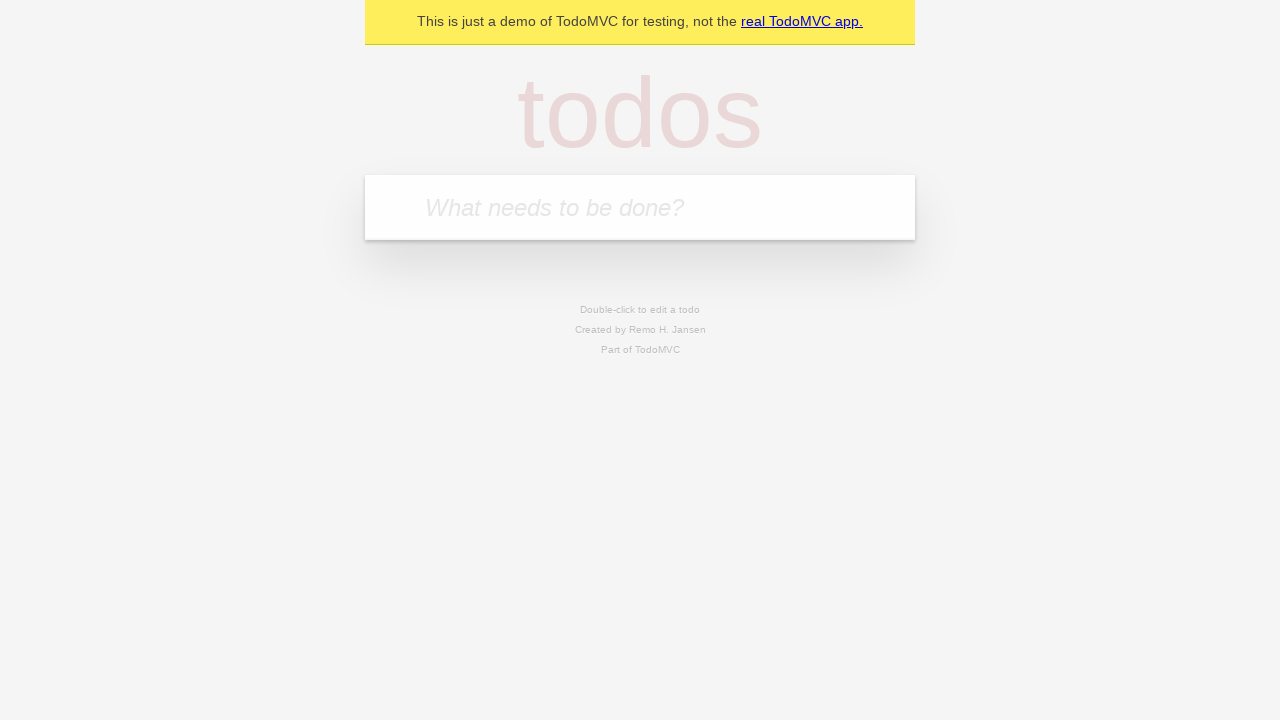

Filled todo input with 'buy some cheese' on internal:attr=[placeholder="What needs to be done?"i]
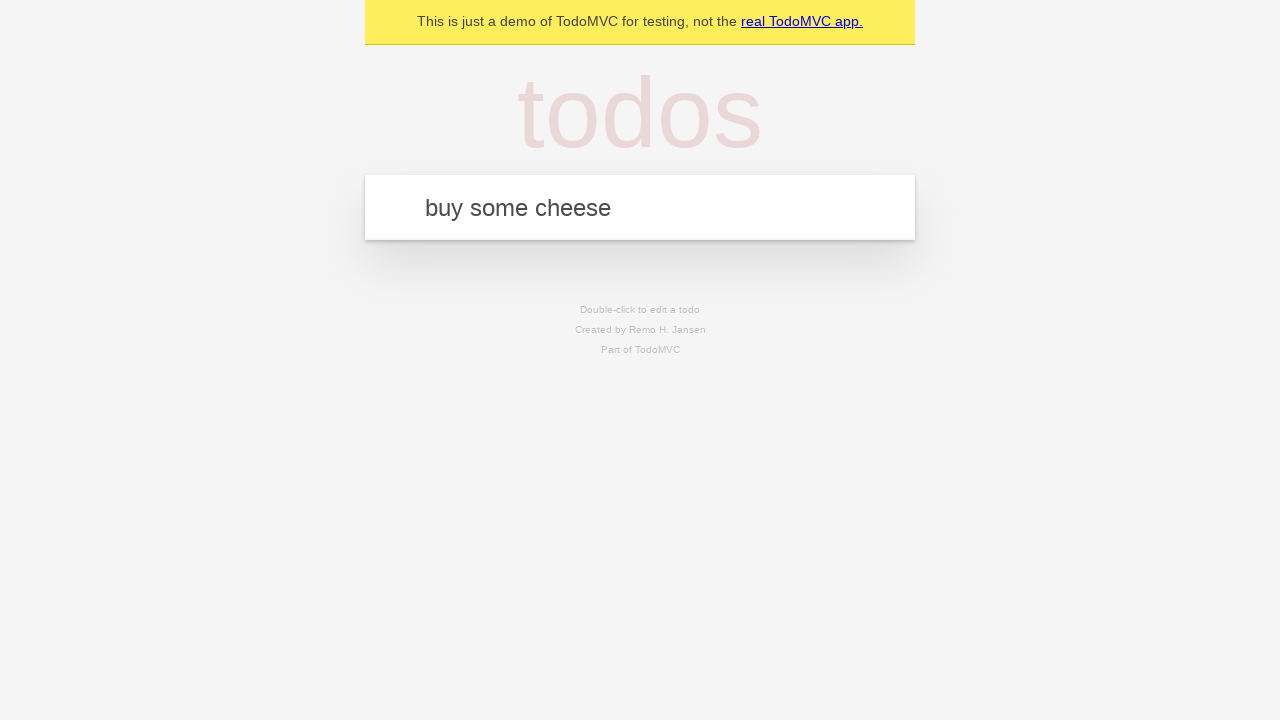

Pressed Enter to create first todo item on internal:attr=[placeholder="What needs to be done?"i]
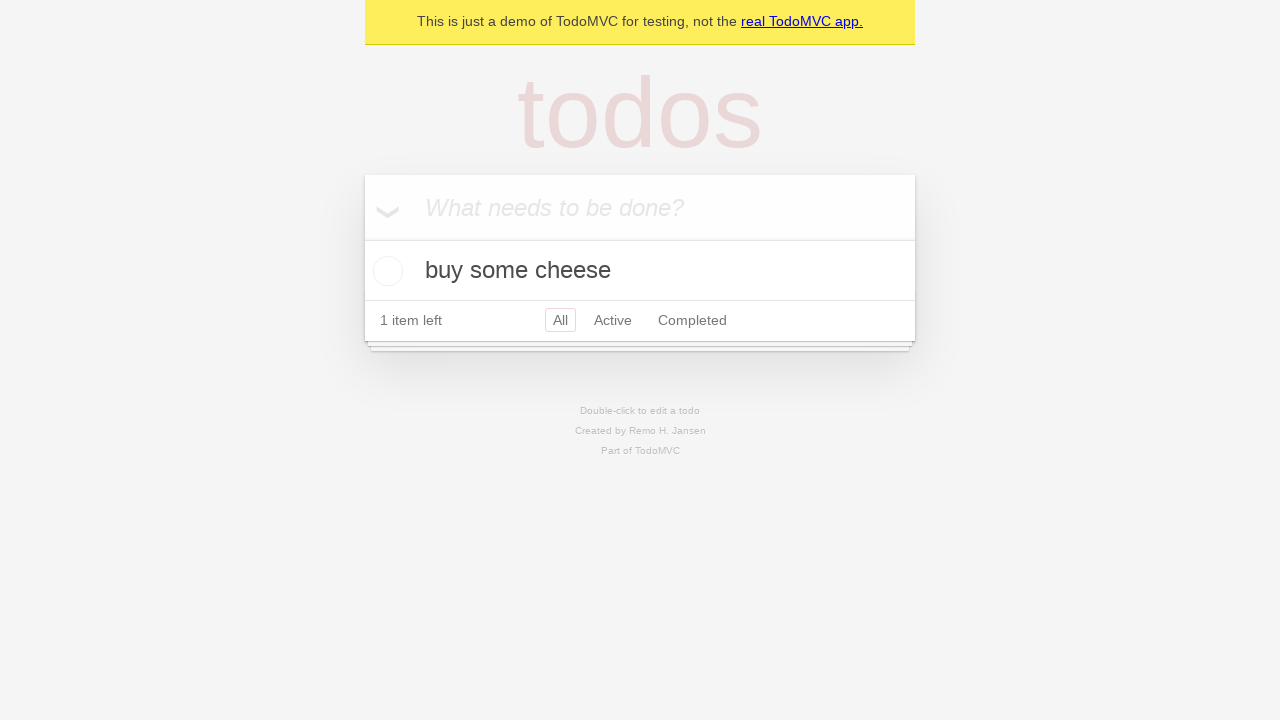

First todo item appeared in the list
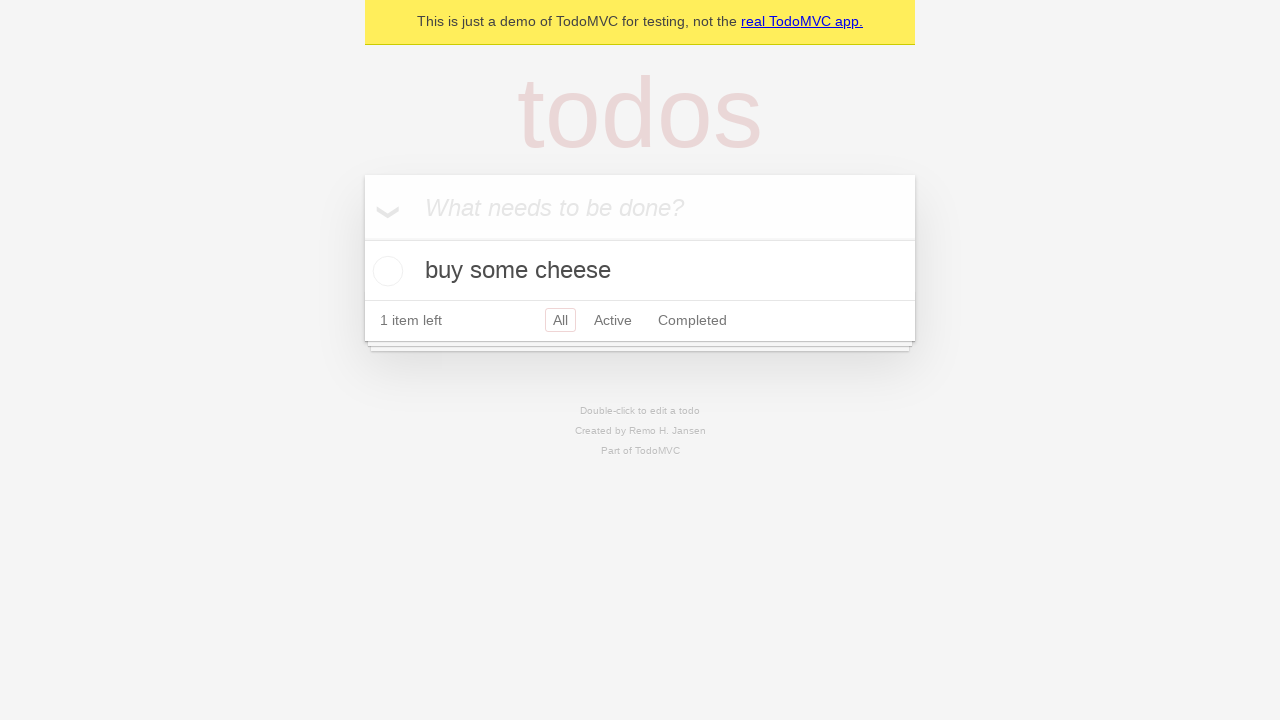

Filled todo input with 'feed the cat' on internal:attr=[placeholder="What needs to be done?"i]
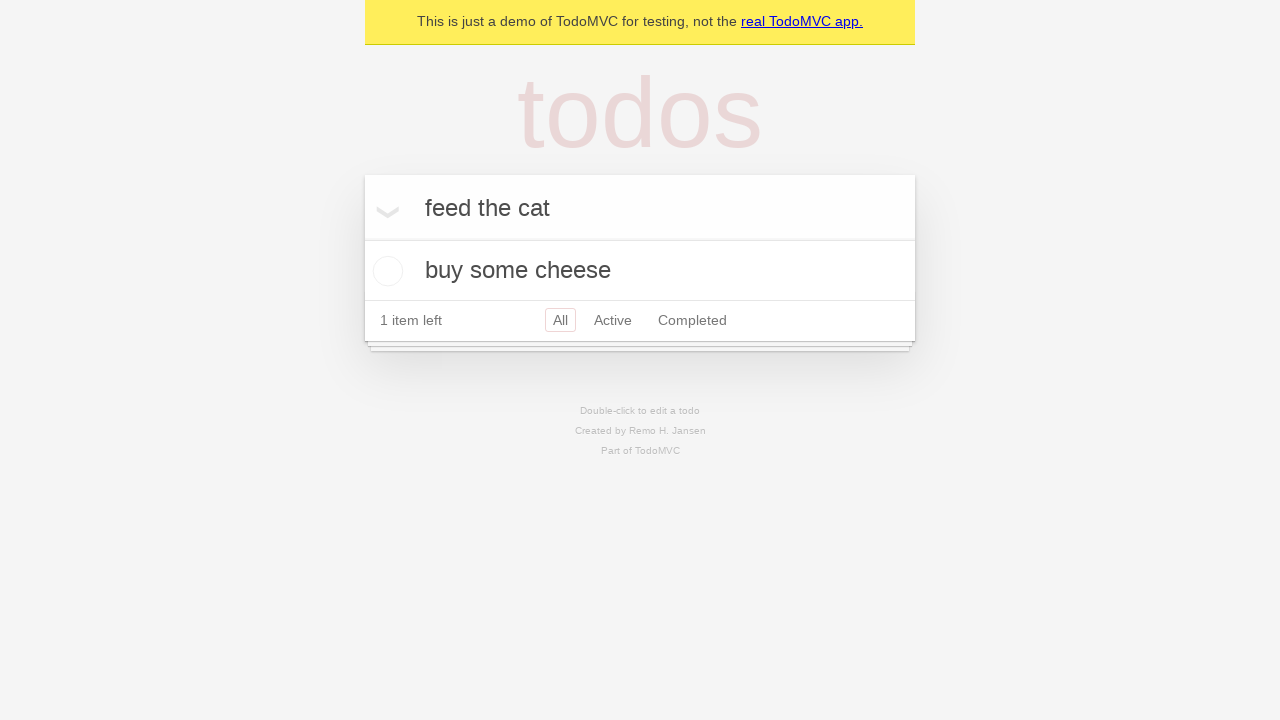

Pressed Enter to create second todo item on internal:attr=[placeholder="What needs to be done?"i]
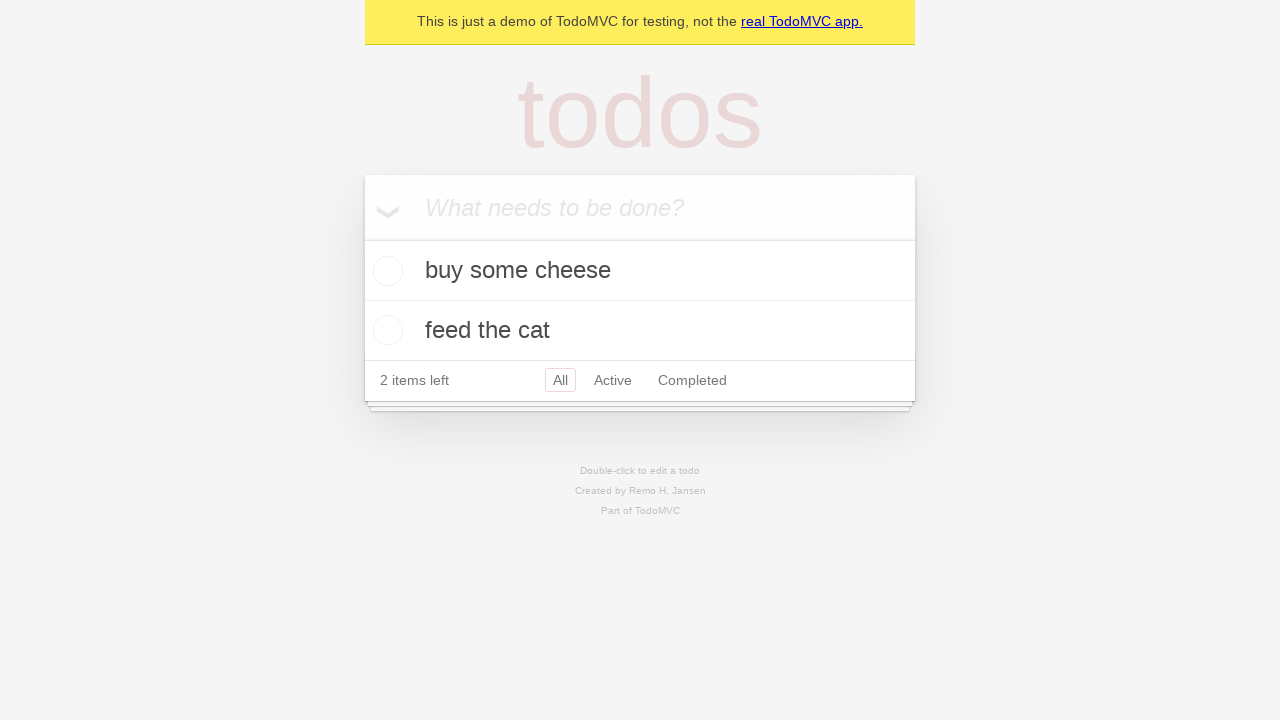

Both todo items are now visible in the list
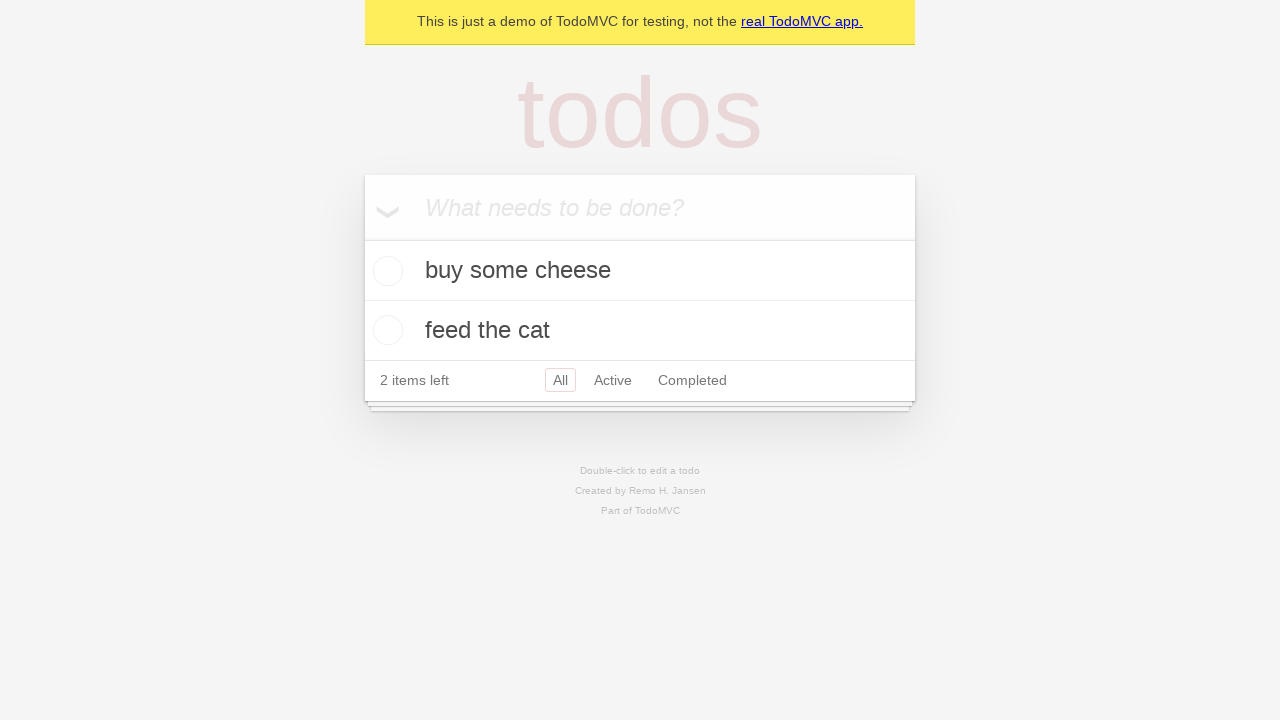

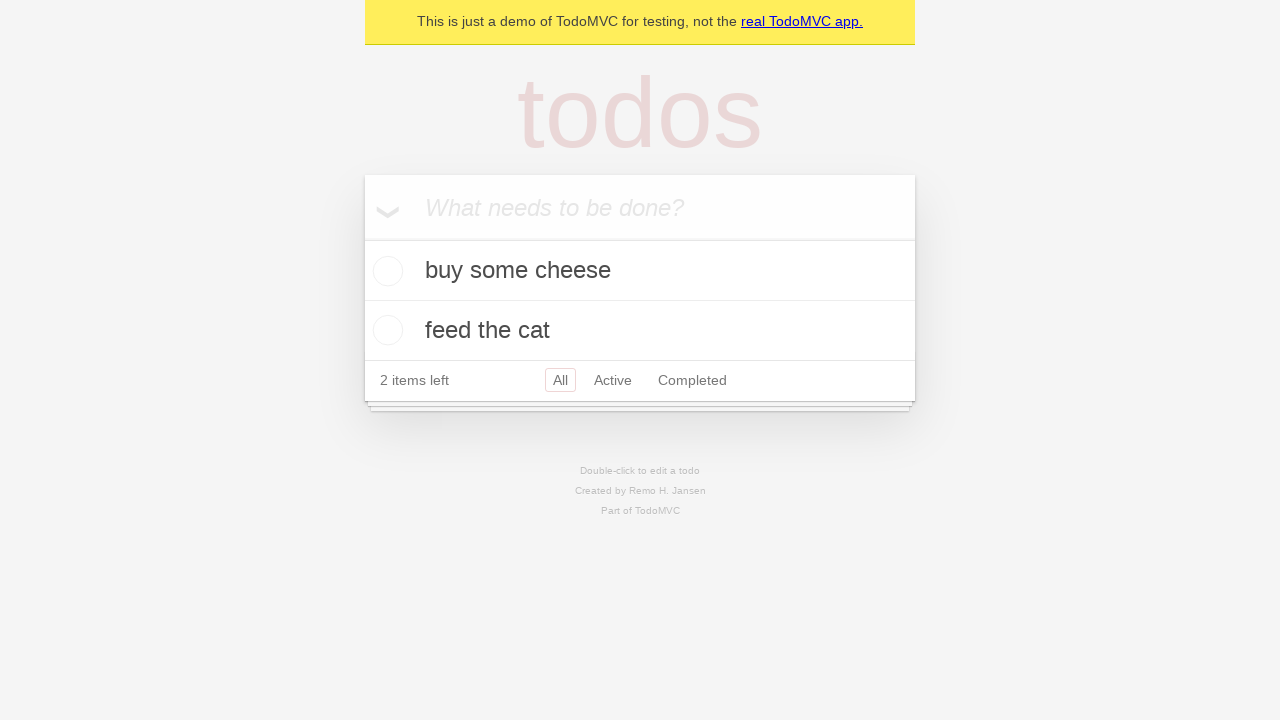